Tests radio button functionality by selecting different radio button options within an iframe

Starting URL: https://www.w3schools.com/tags/tryit.asp?filename=tryhtml5_input_type_radio

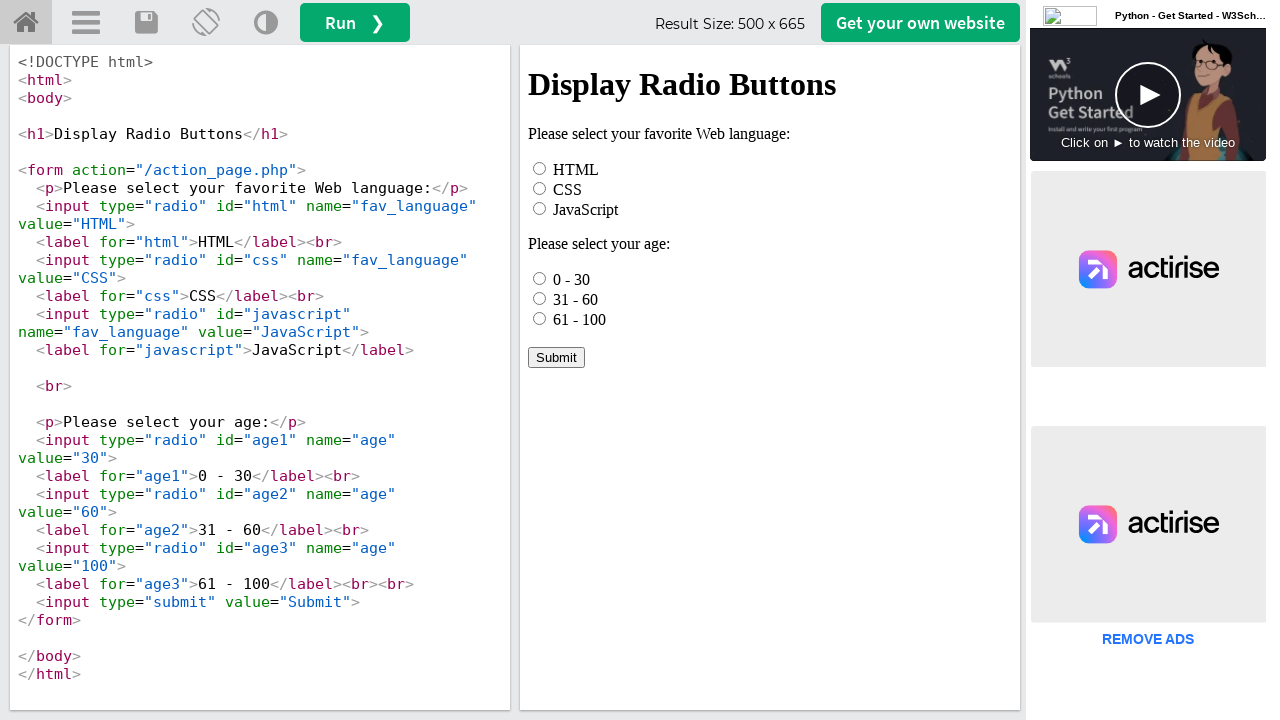

Located the iframeResult frame
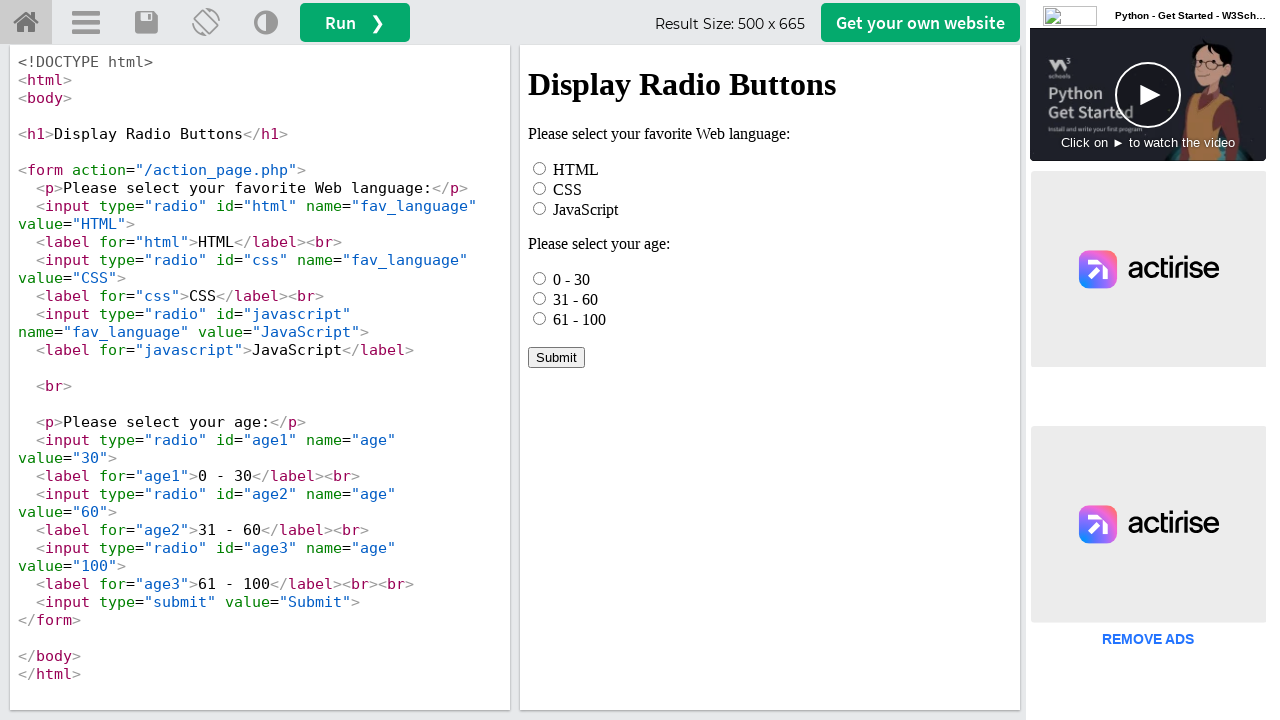

Clicked on JavaScript radio button at (540, 208) on #iframeResult >> internal:control=enter-frame >> input[value='JavaScript']
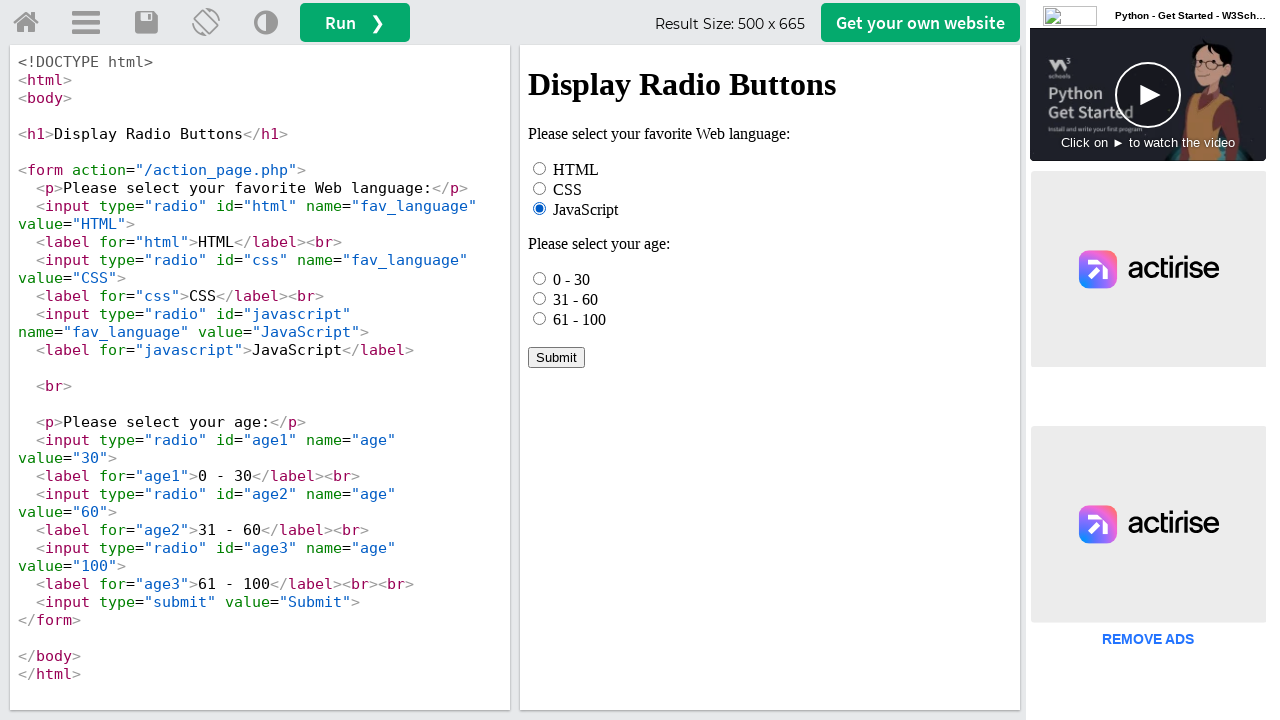

Waited 300ms between radio button selections
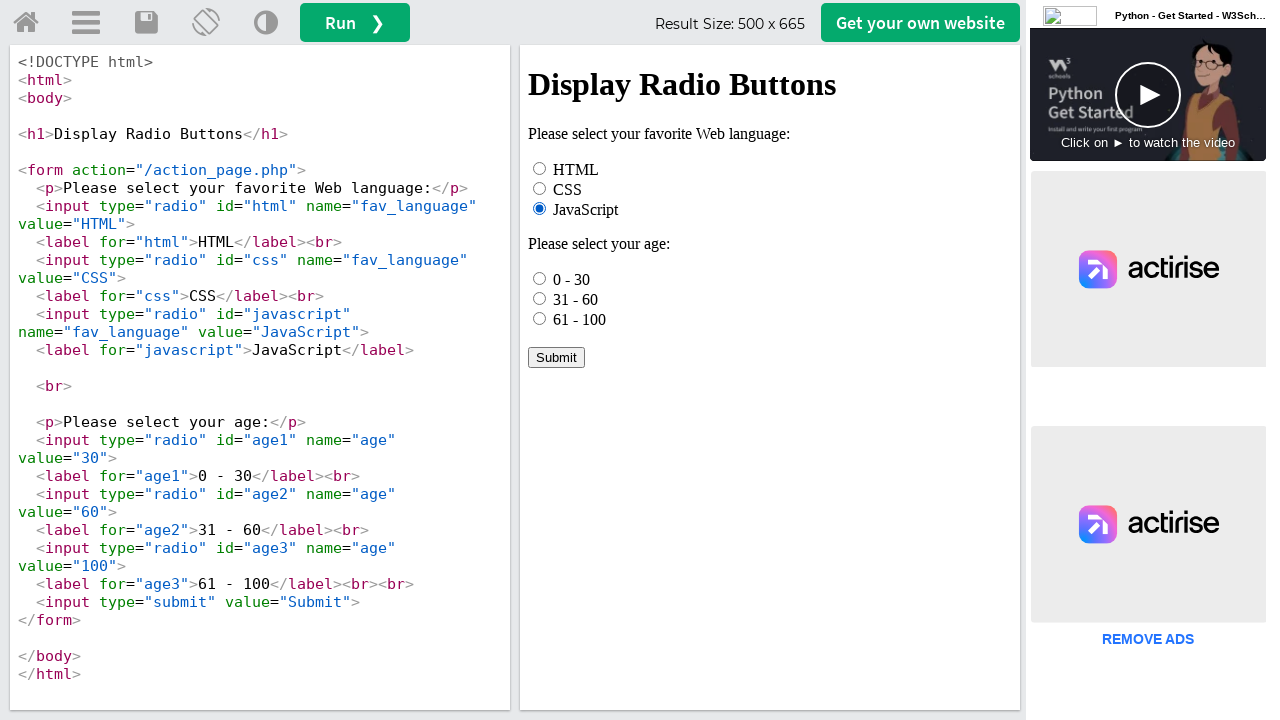

Clicked on HTML radio button at (540, 168) on #iframeResult >> internal:control=enter-frame >> input[value='HTML']
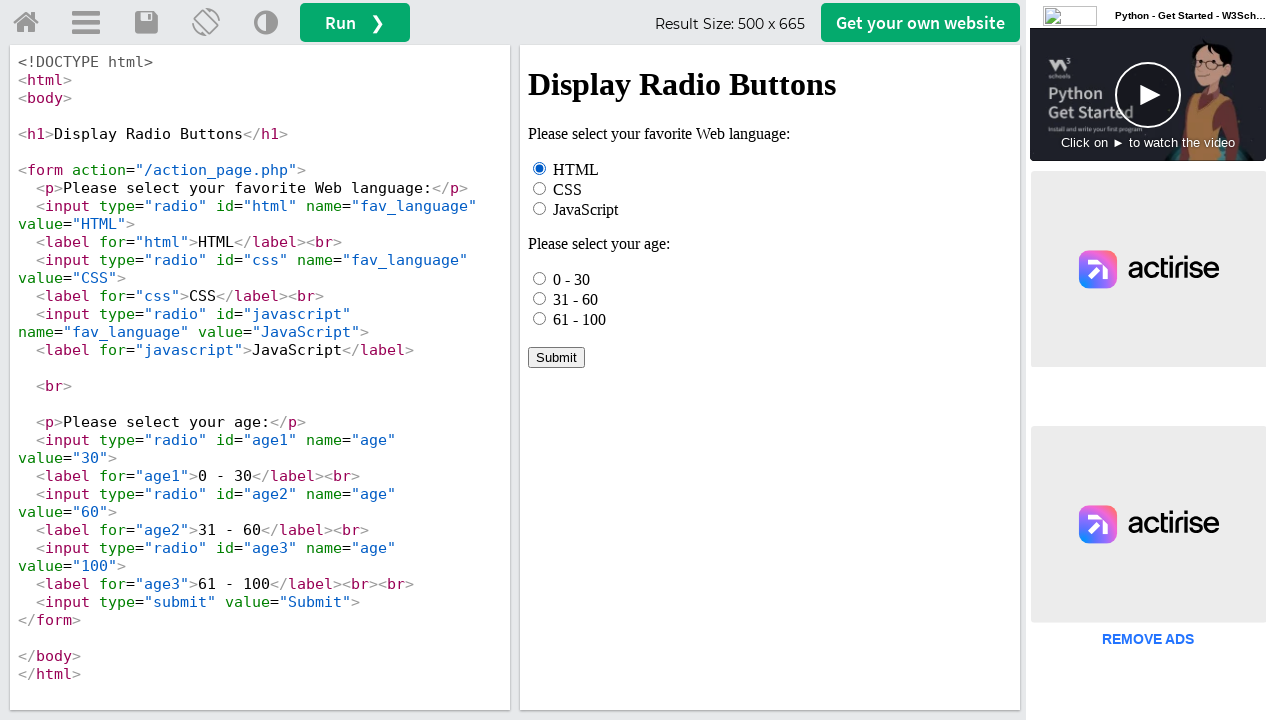

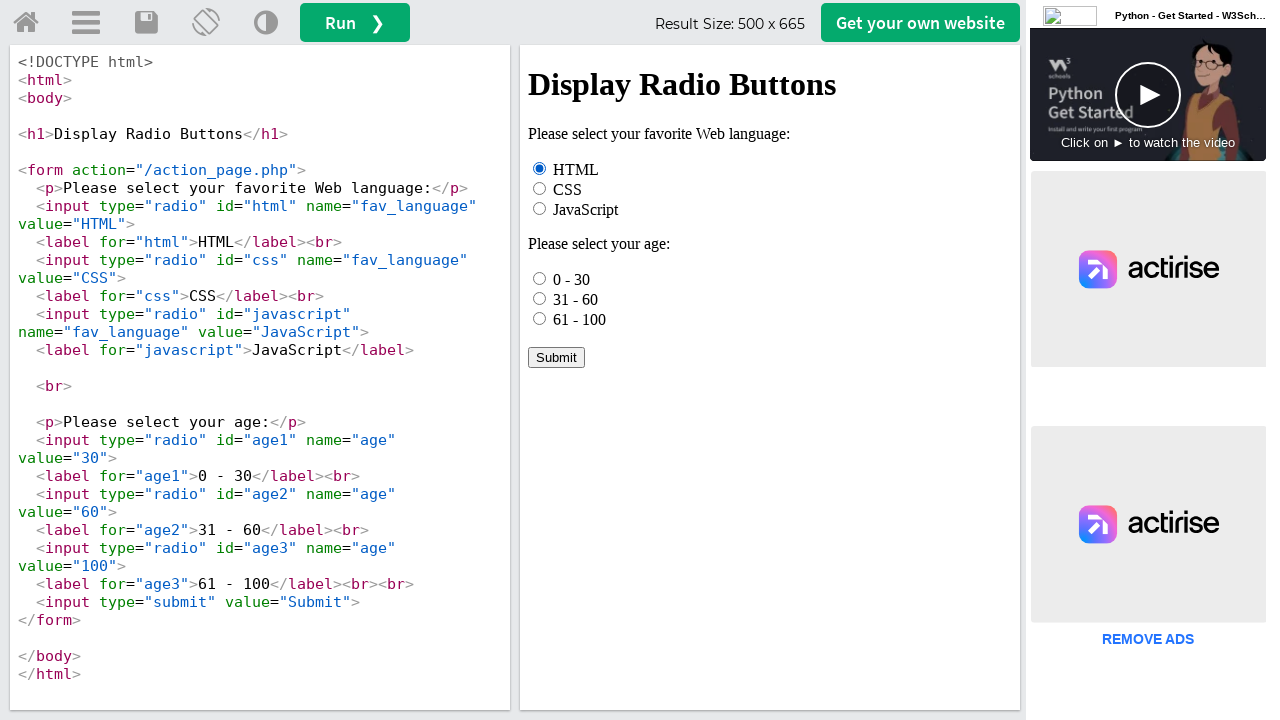